Tests drag and drop by offset action from source element to target position

Starting URL: https://crossbrowsertesting.github.io/drag-and-drop

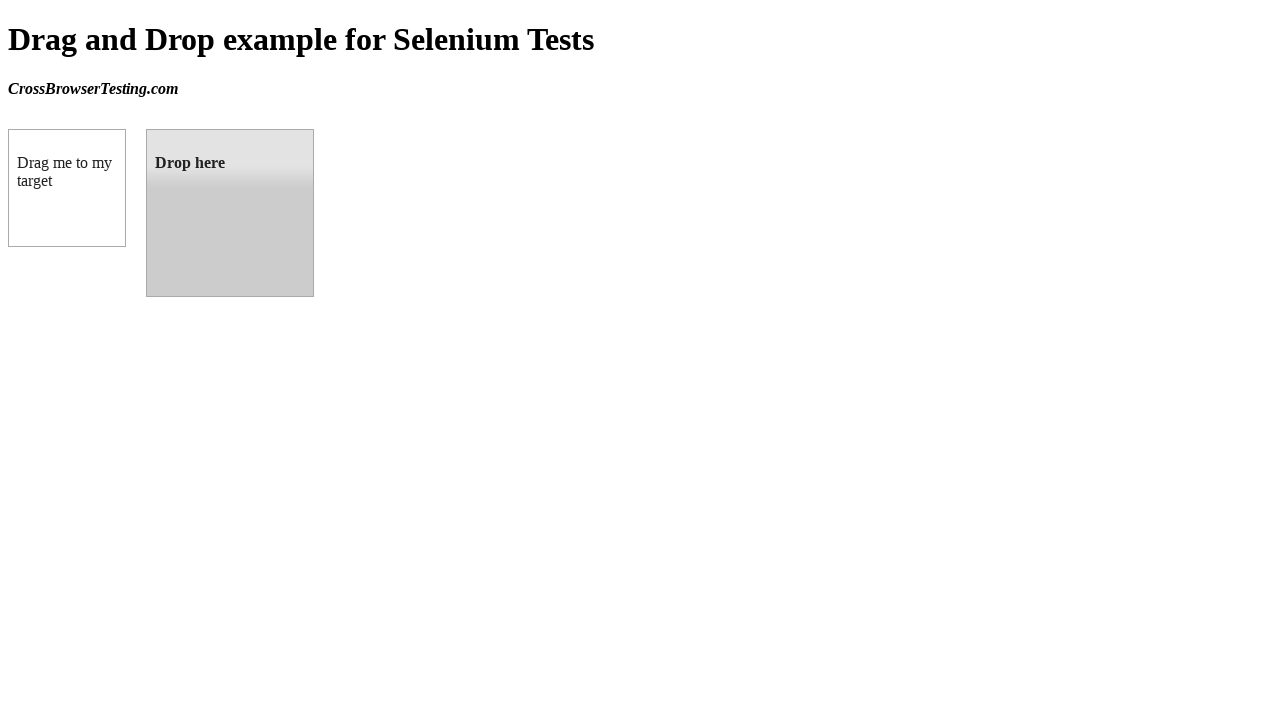

Located draggable source element
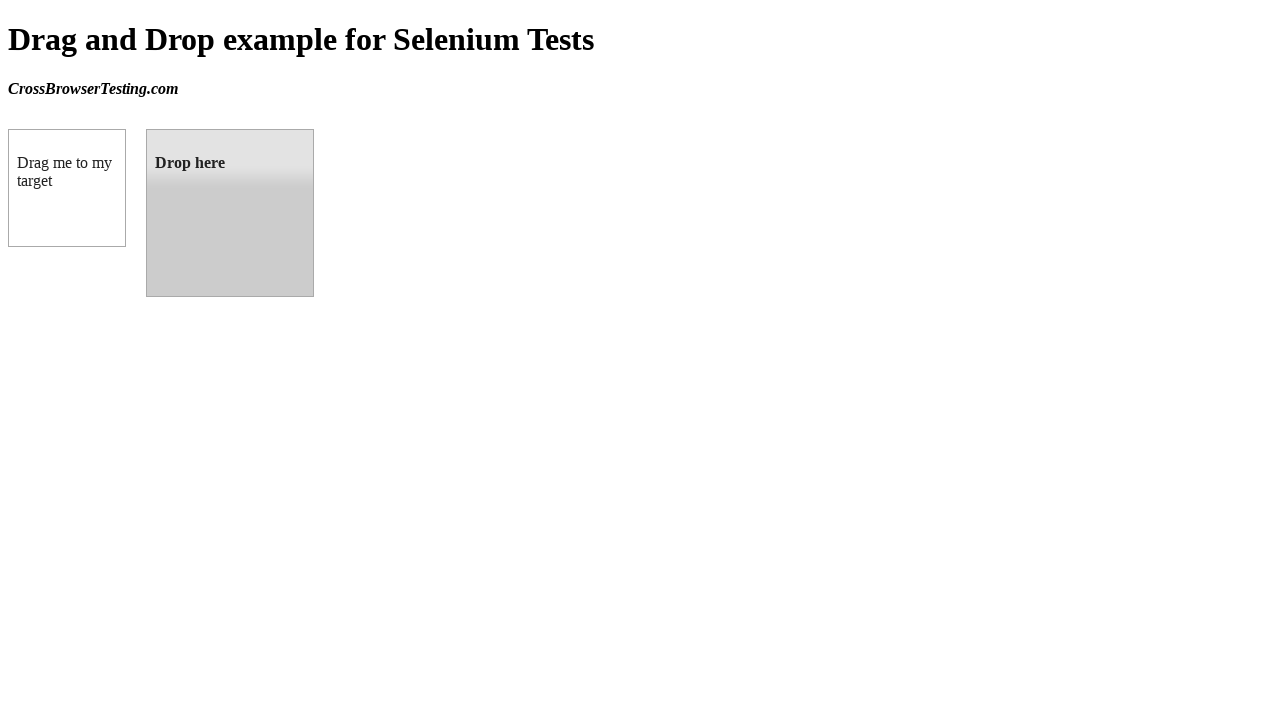

Located droppable target element
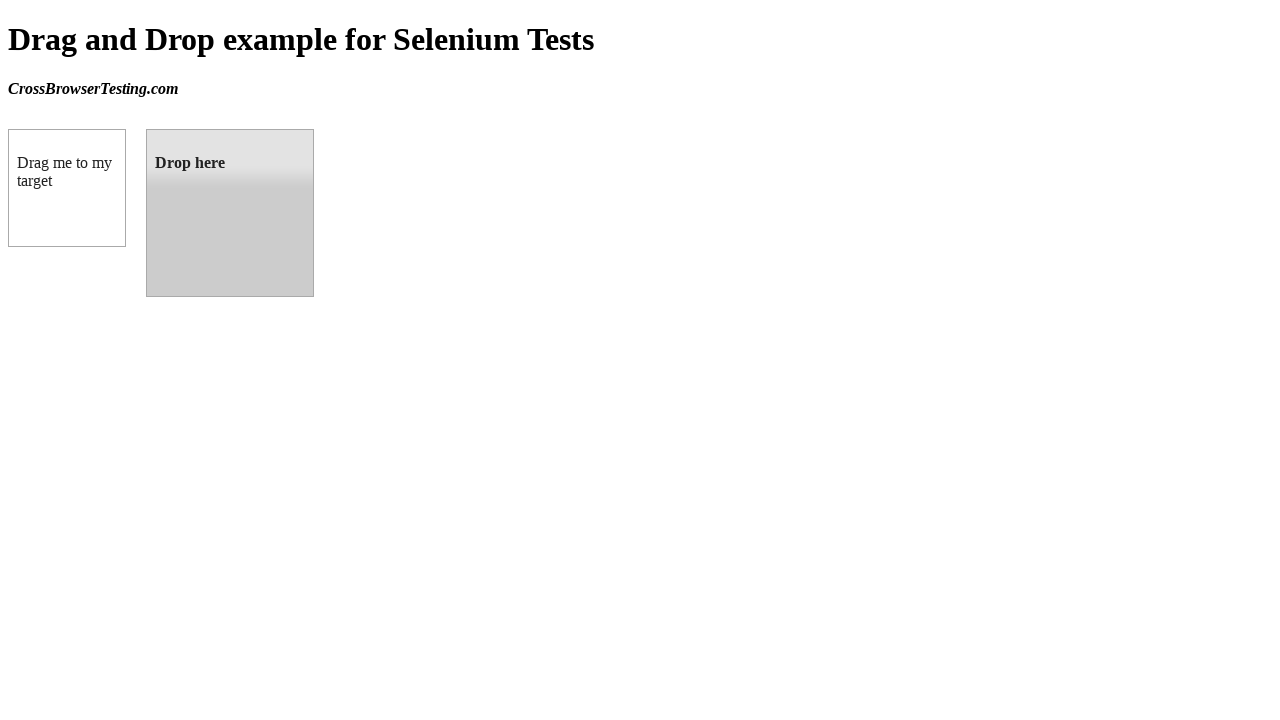

Retrieved bounding box of target element
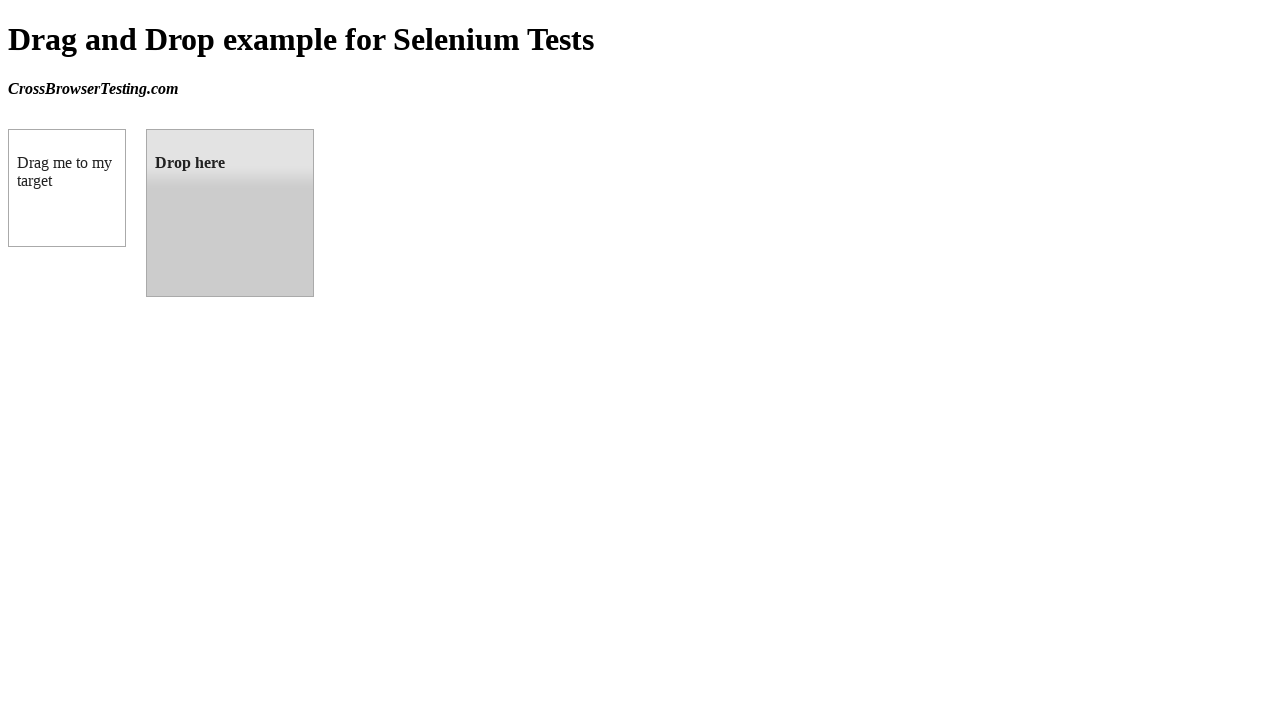

Performed drag and drop action from source element to target element at (230, 213)
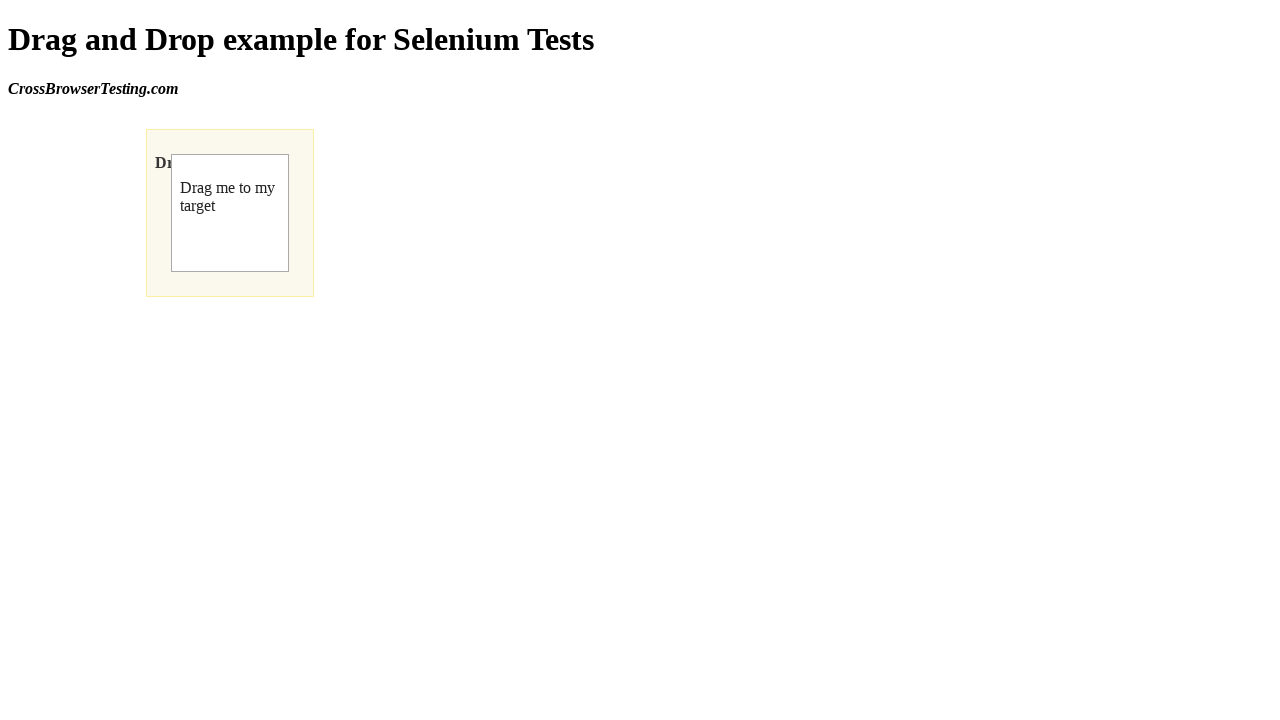

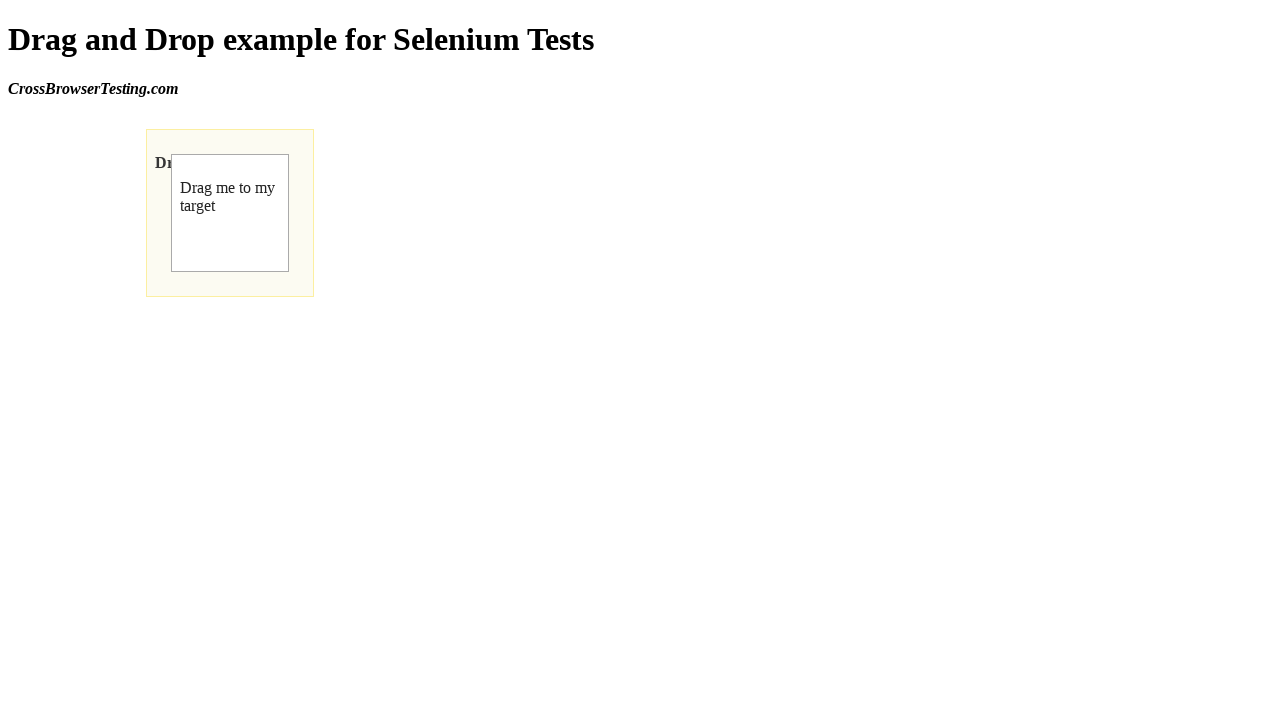